Tests A/B Testing page navigation by clicking on the A/B Testing link and verifying the page header is displayed

Starting URL: https://the-internet.herokuapp.com/?ref=hackernoon.com

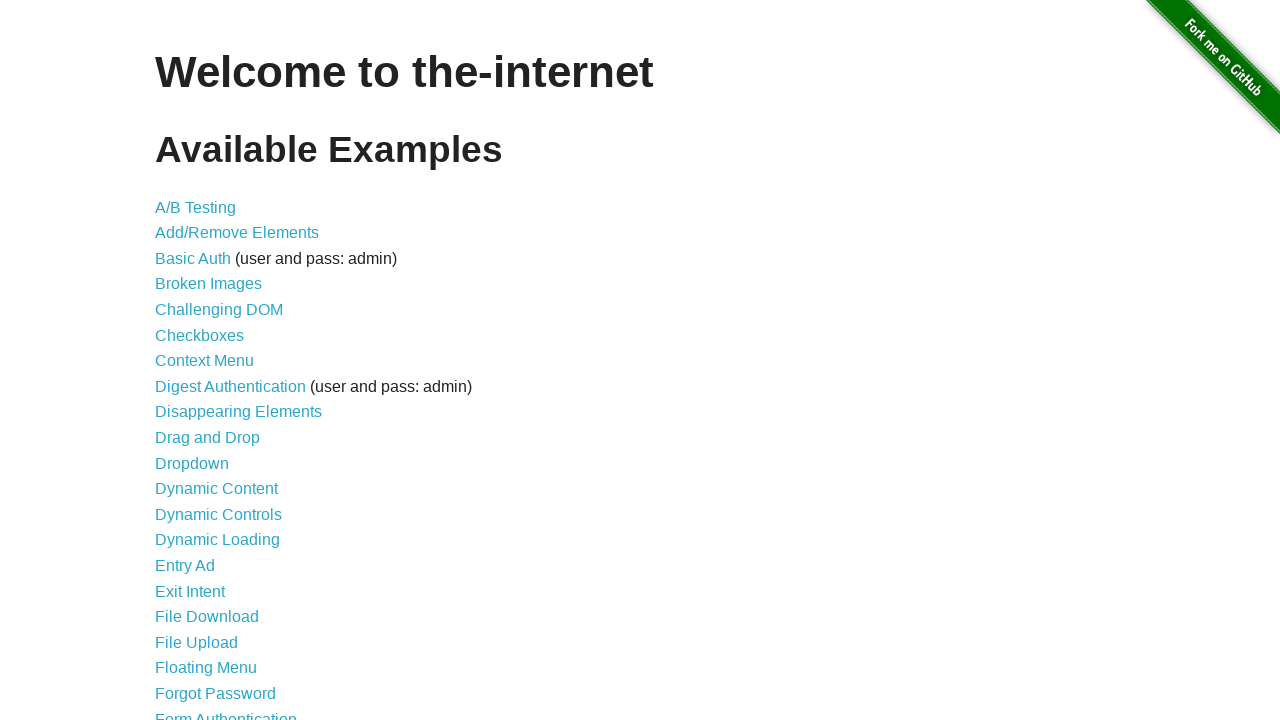

A/B Testing link is displayed on the page
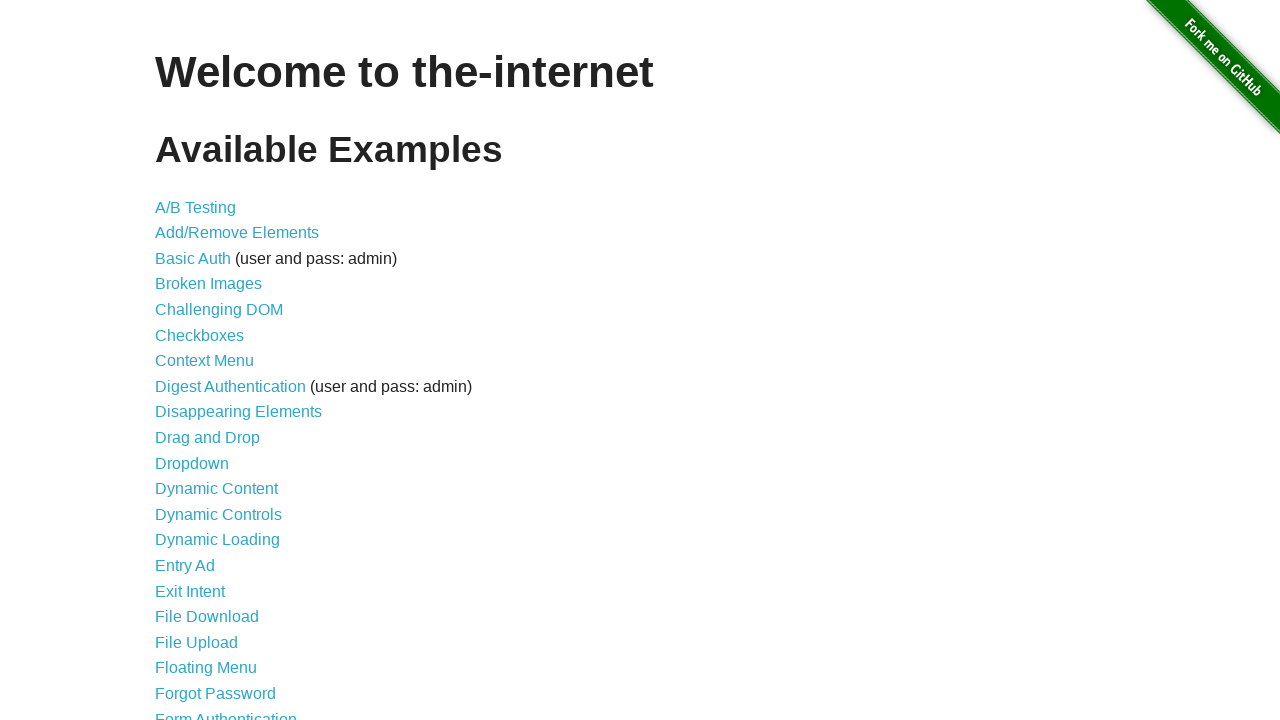

Clicked on A/B Testing link at (196, 207) on text=A/B Testing
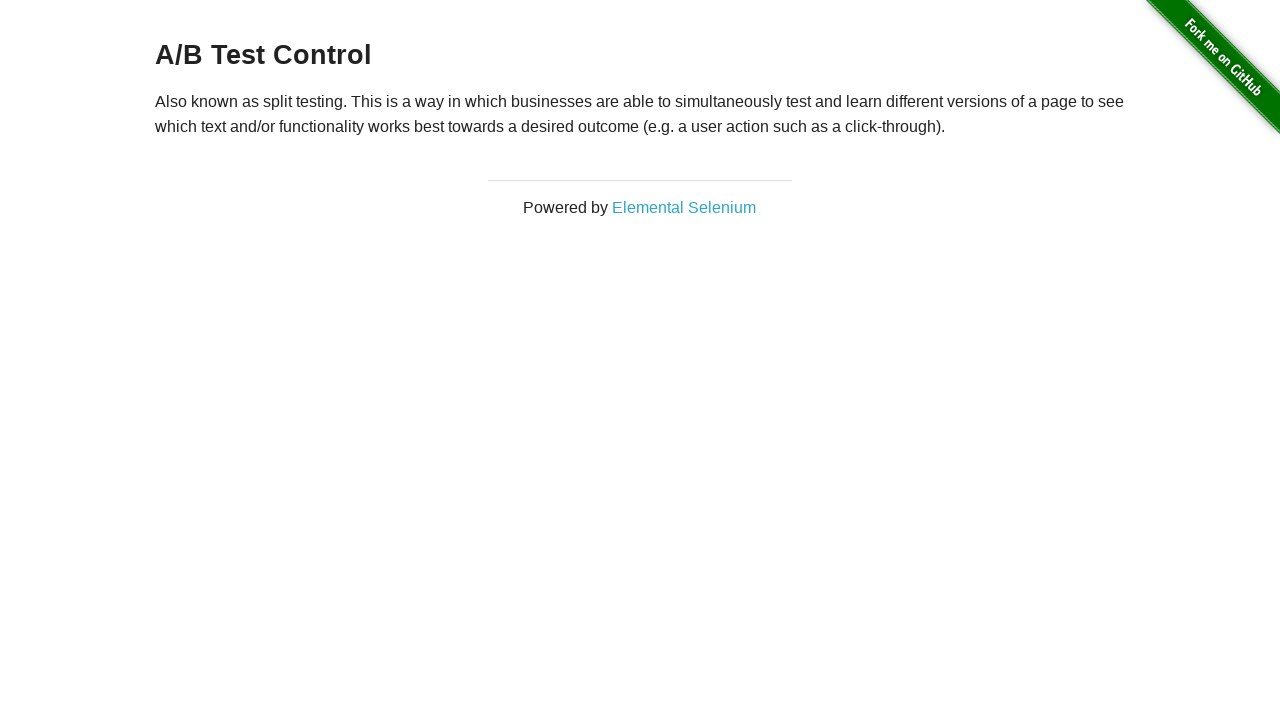

A/B Testing page header (h3) is displayed
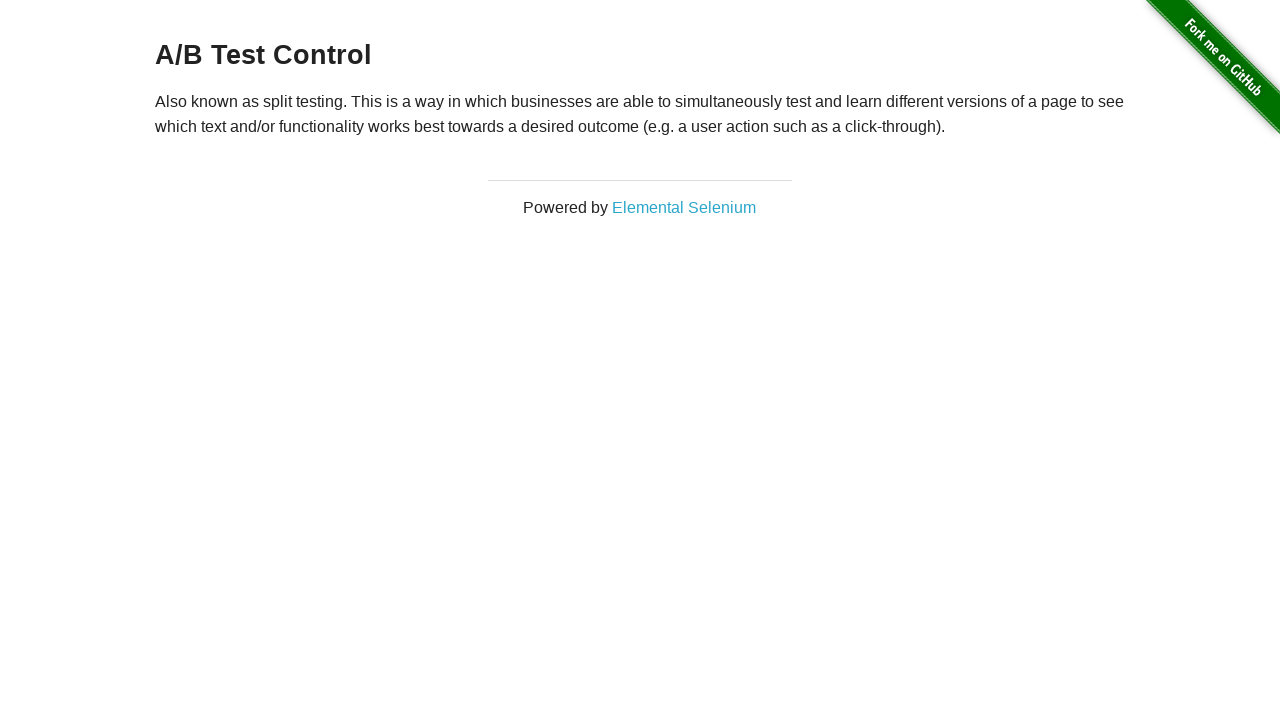

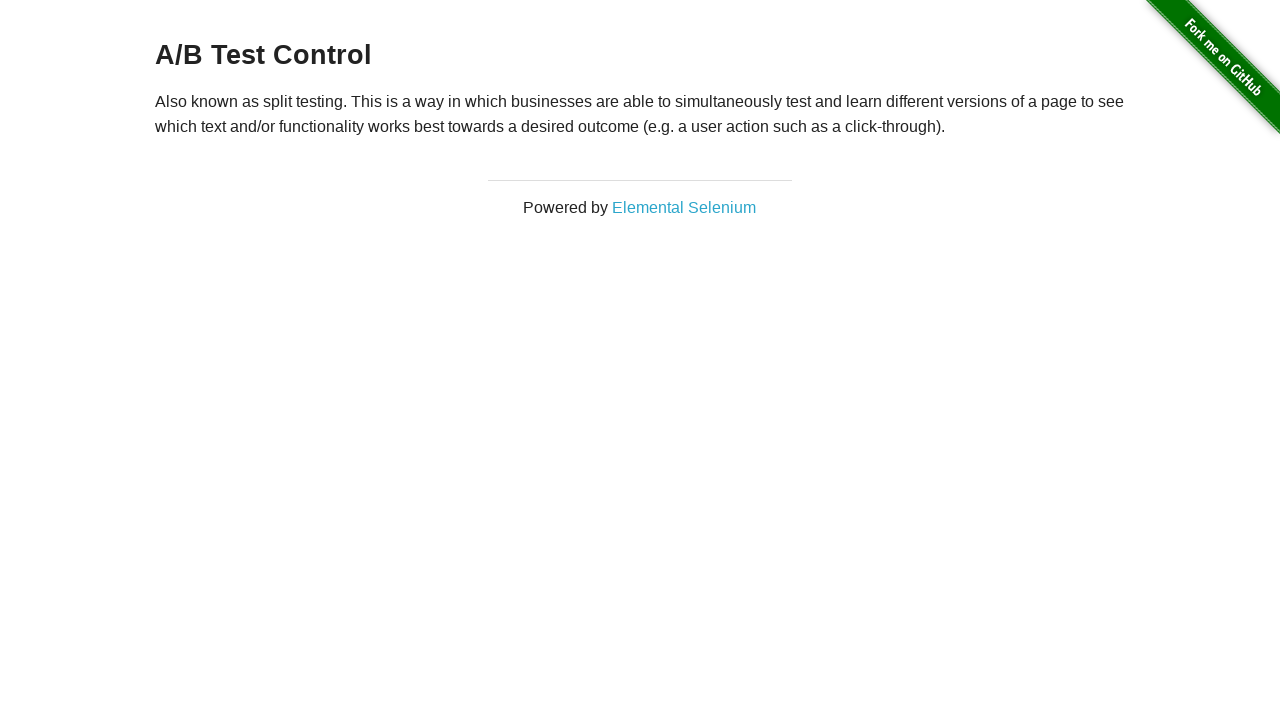